Tests clicking the Alerts card on the DemoQA landing page and verifies navigation to the Alerts page

Starting URL: https://demoqa.com/

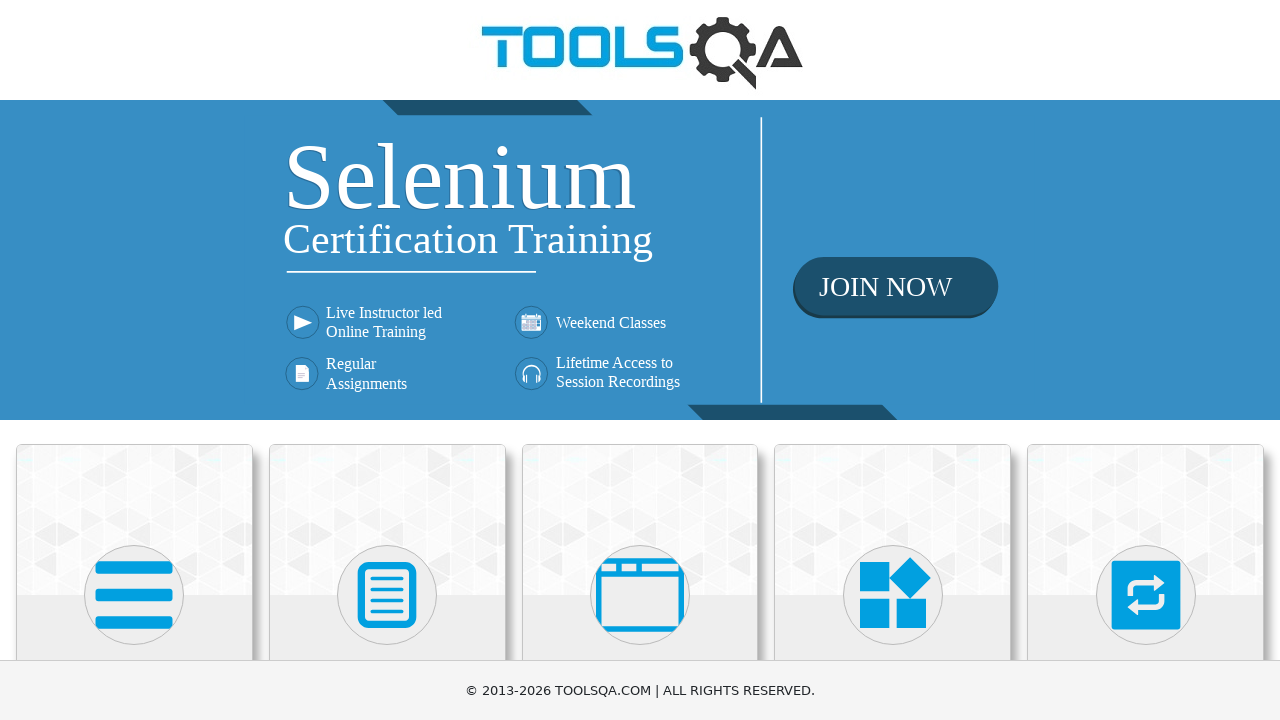

Clicked the Alerts card on DemoQA landing page at (640, 520) on div.card:has-text('Alerts')
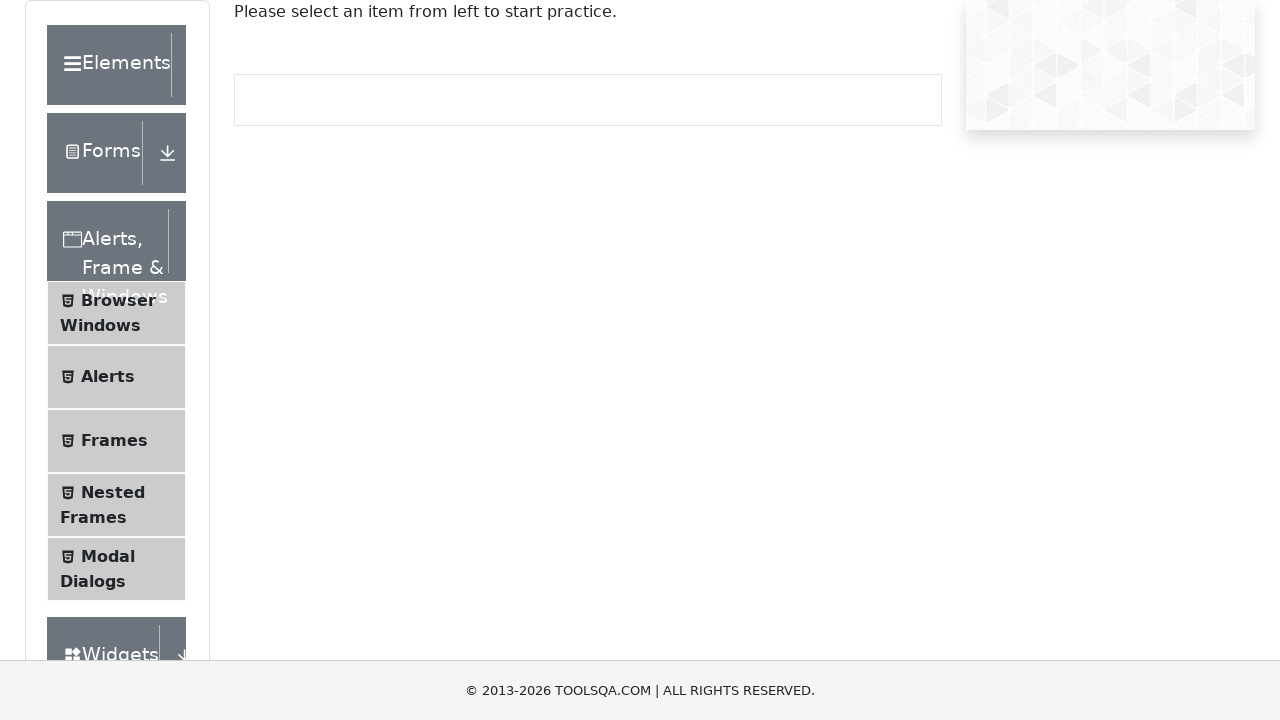

Verified navigation to Alerts page
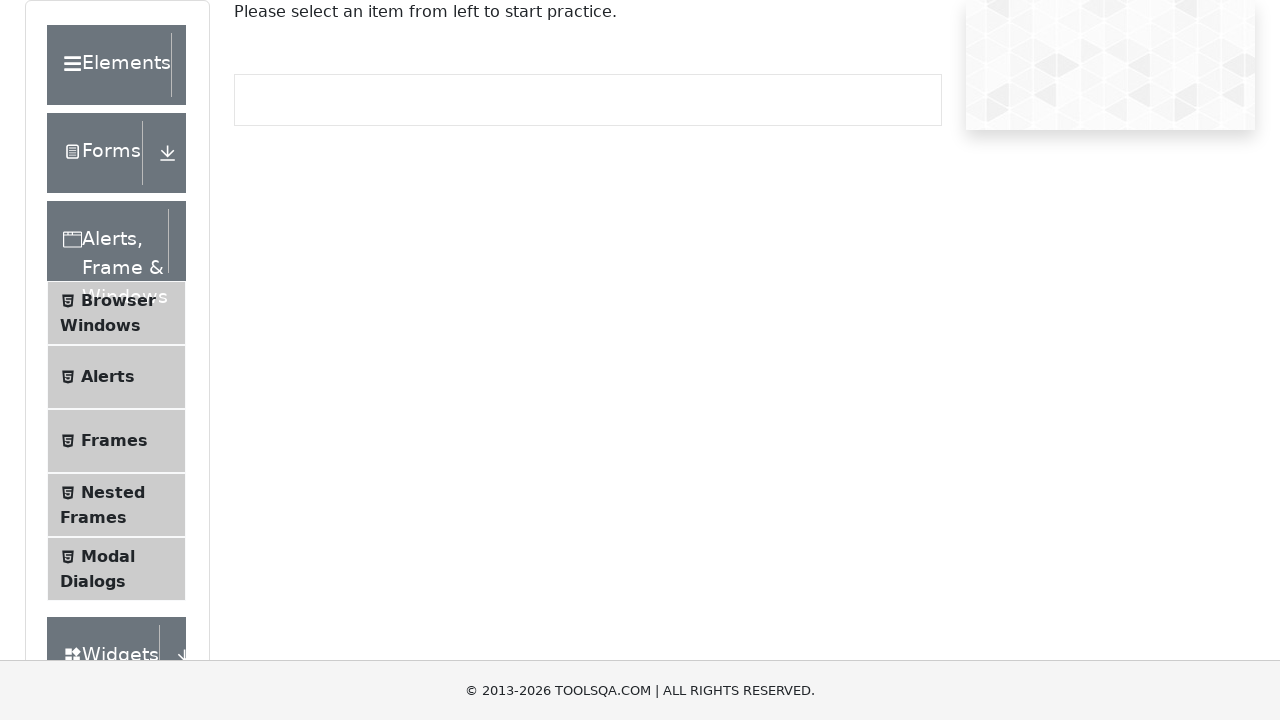

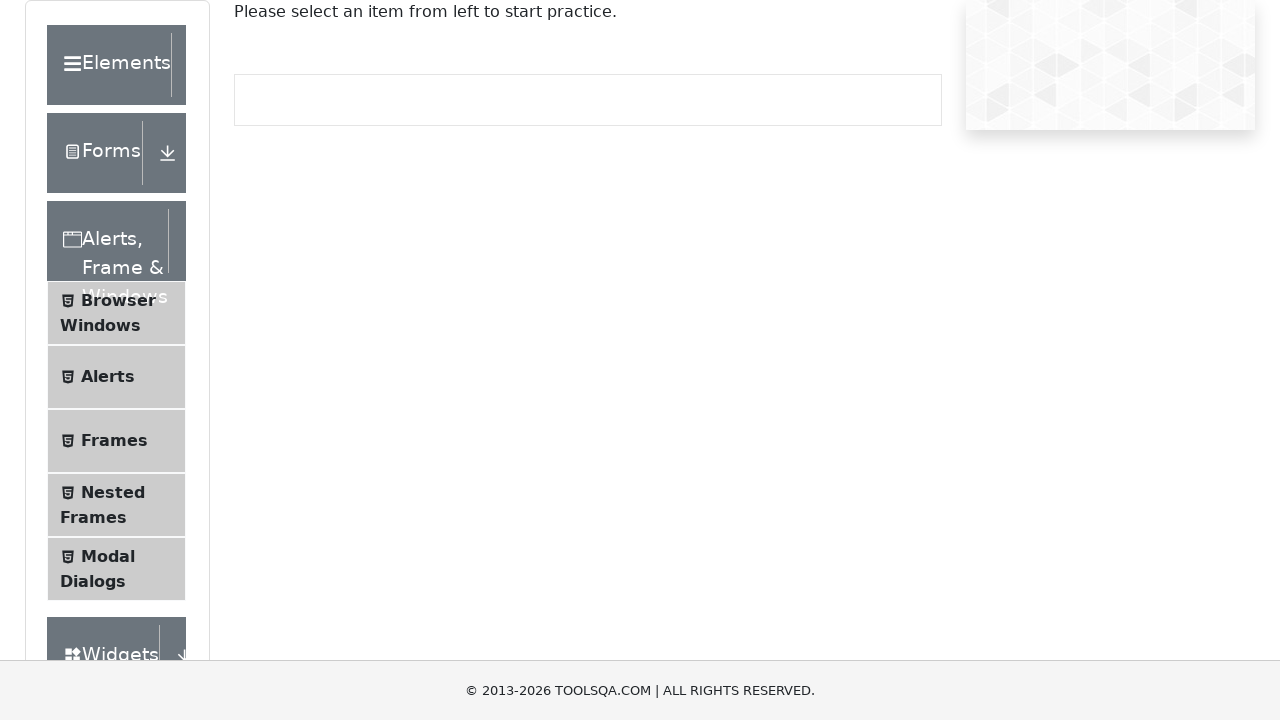